Verifies that clicking the Add button opens the registration form with first name and last name fields

Starting URL: https://demoqa.com/webtables

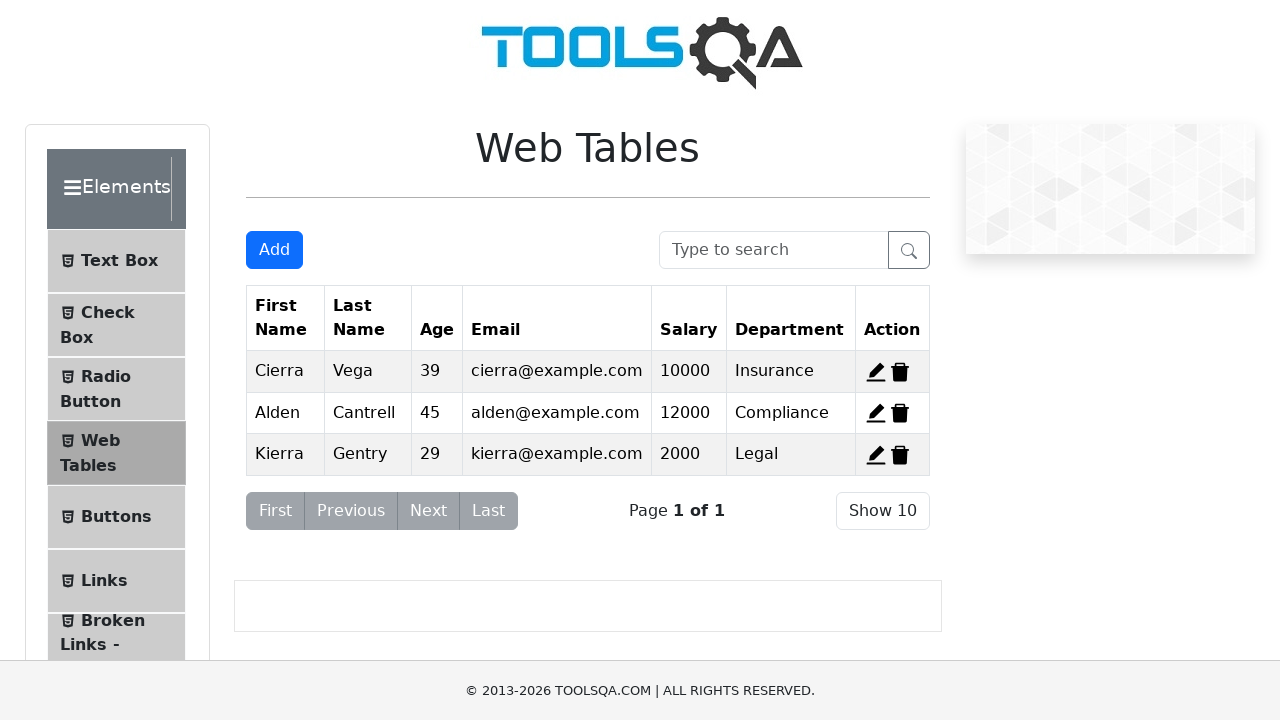

Clicked the Add button to open registration form at (274, 250) on #addNewRecordButton
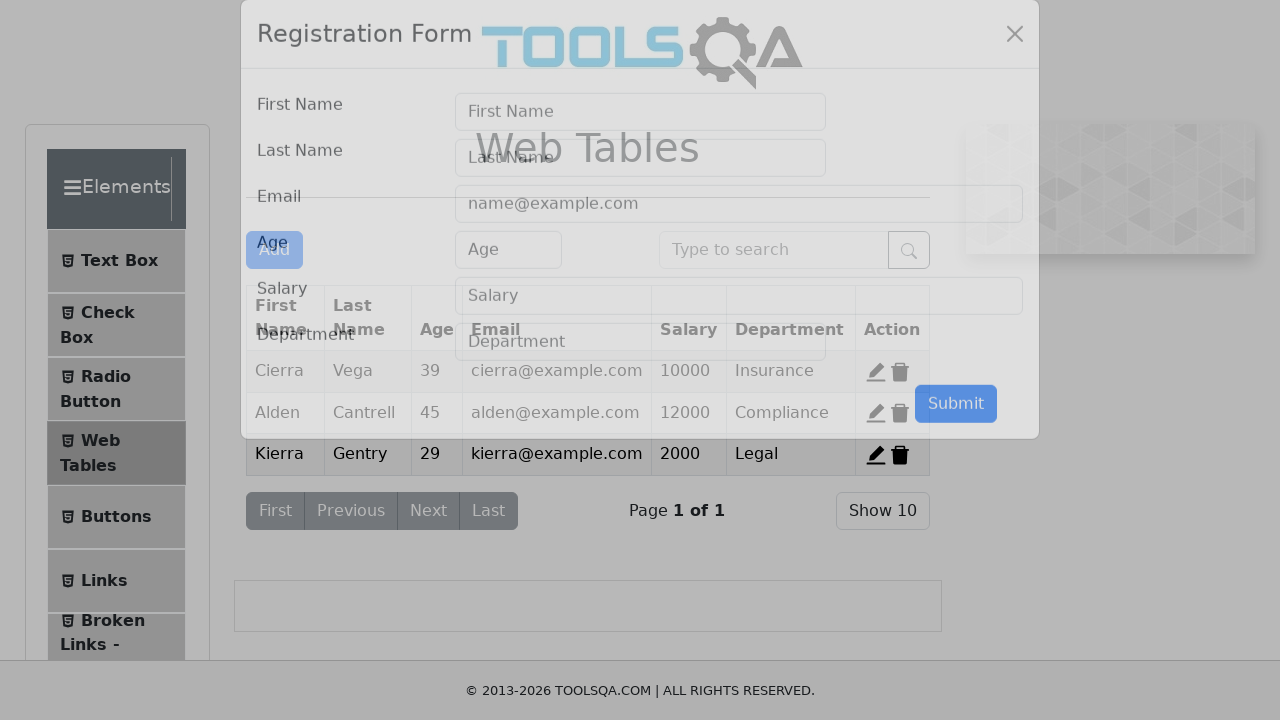

Registration form modal appeared
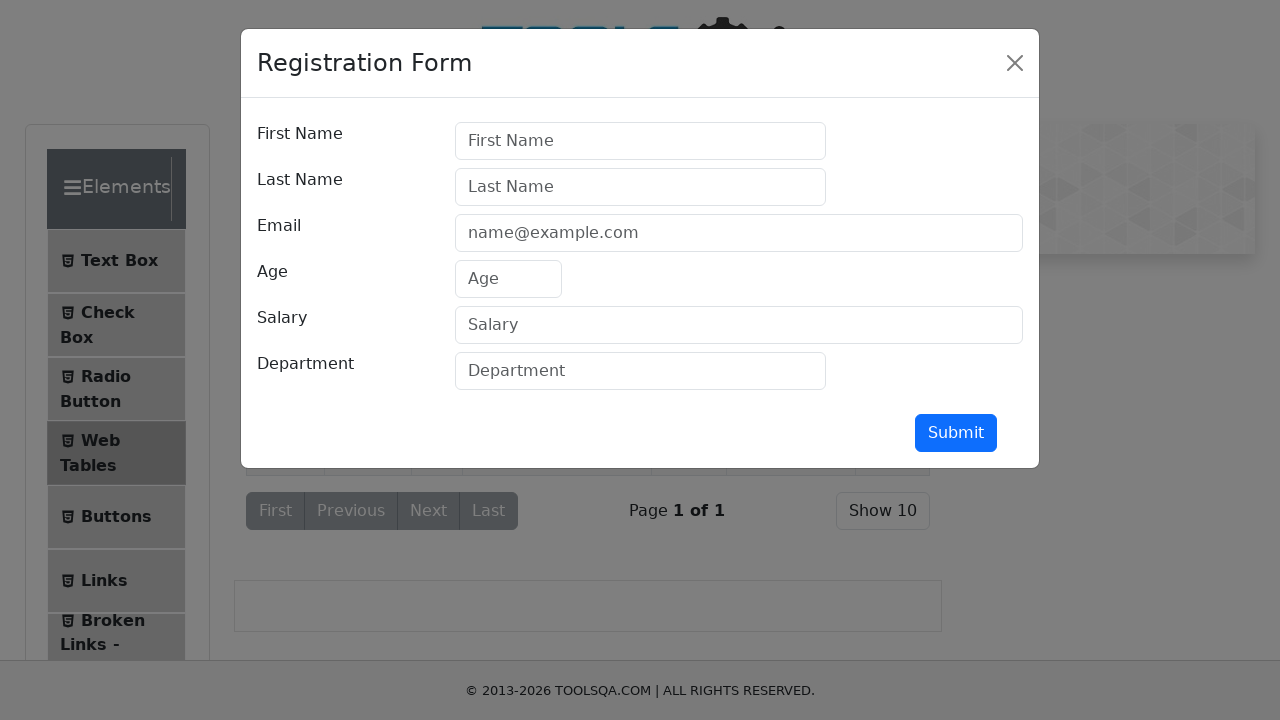

Verified that modal content is visible
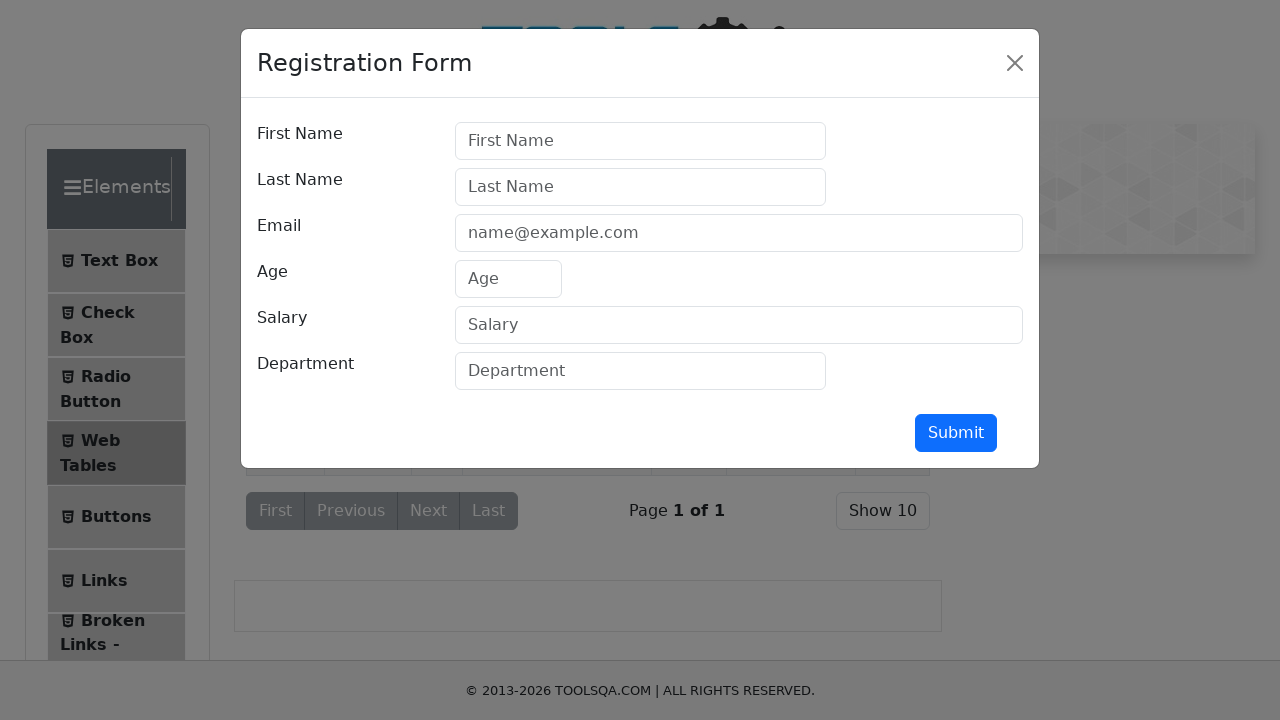

Verified that first name field is visible in the form
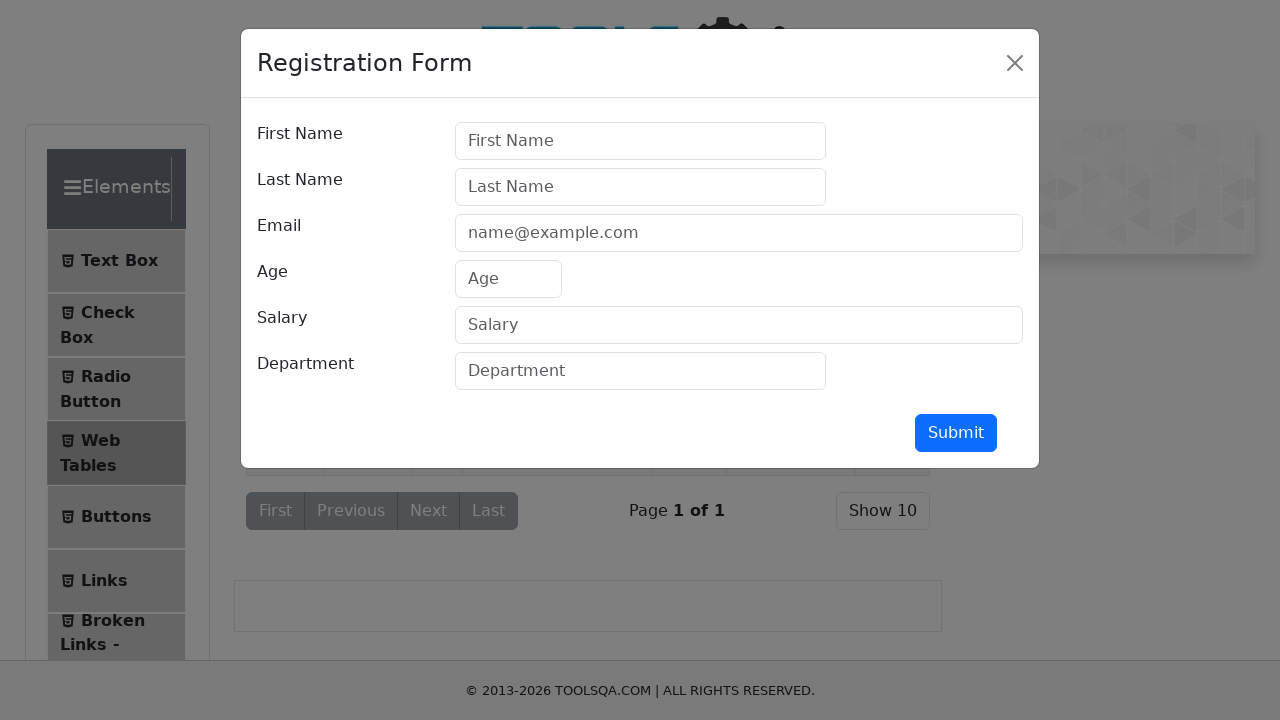

Verified that last name field is visible in the form
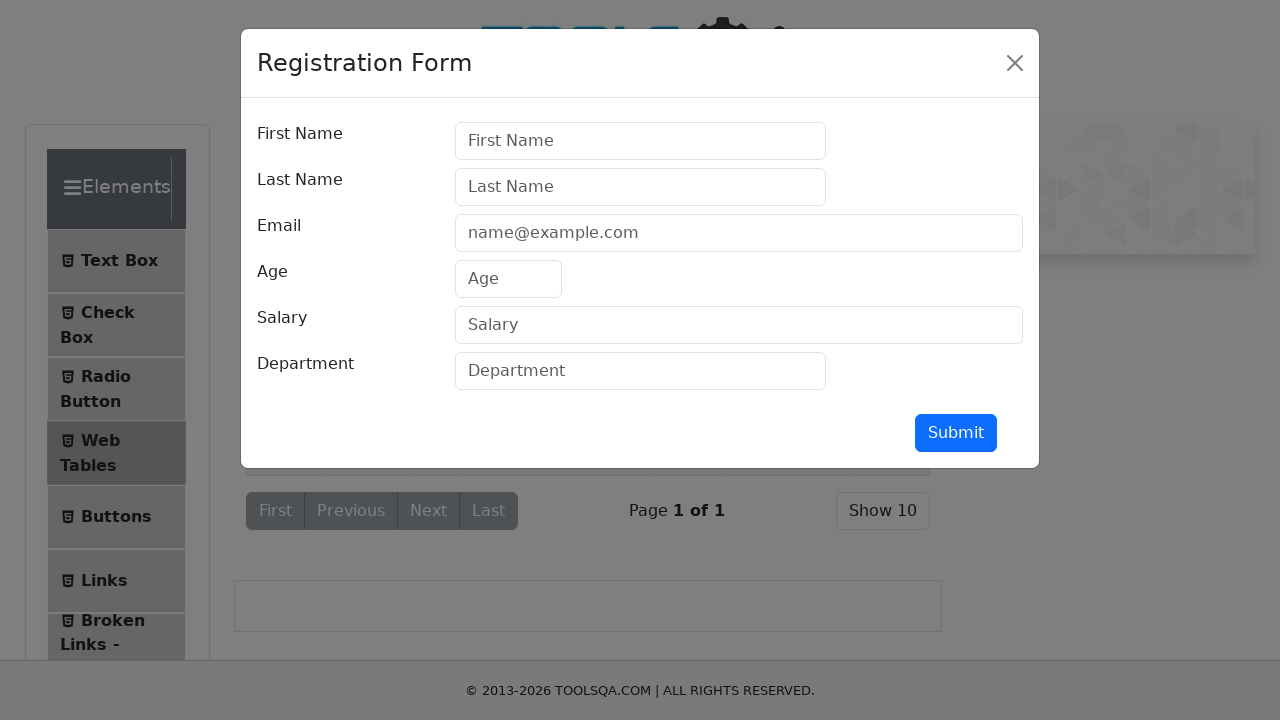

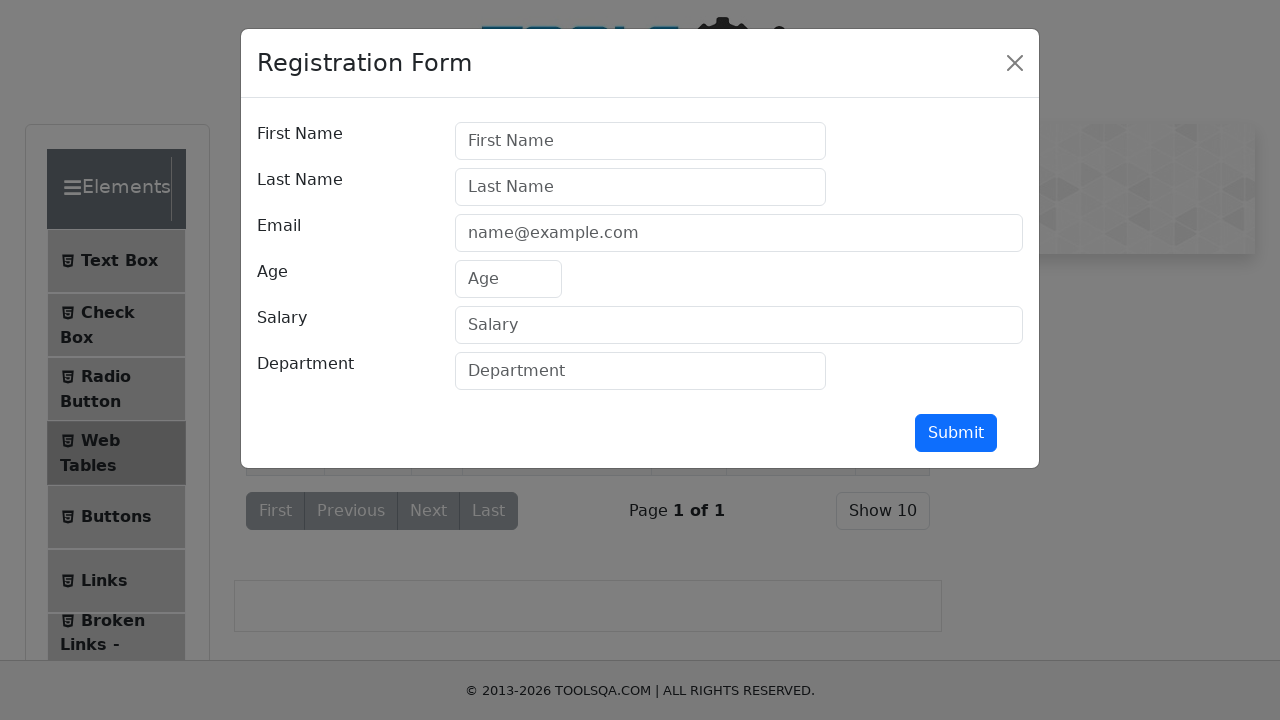